Tests interaction with shadow DOM elements by filling username and pizza input fields within nested shadow roots

Starting URL: https://selectorshub.com/xpath-practice-page/

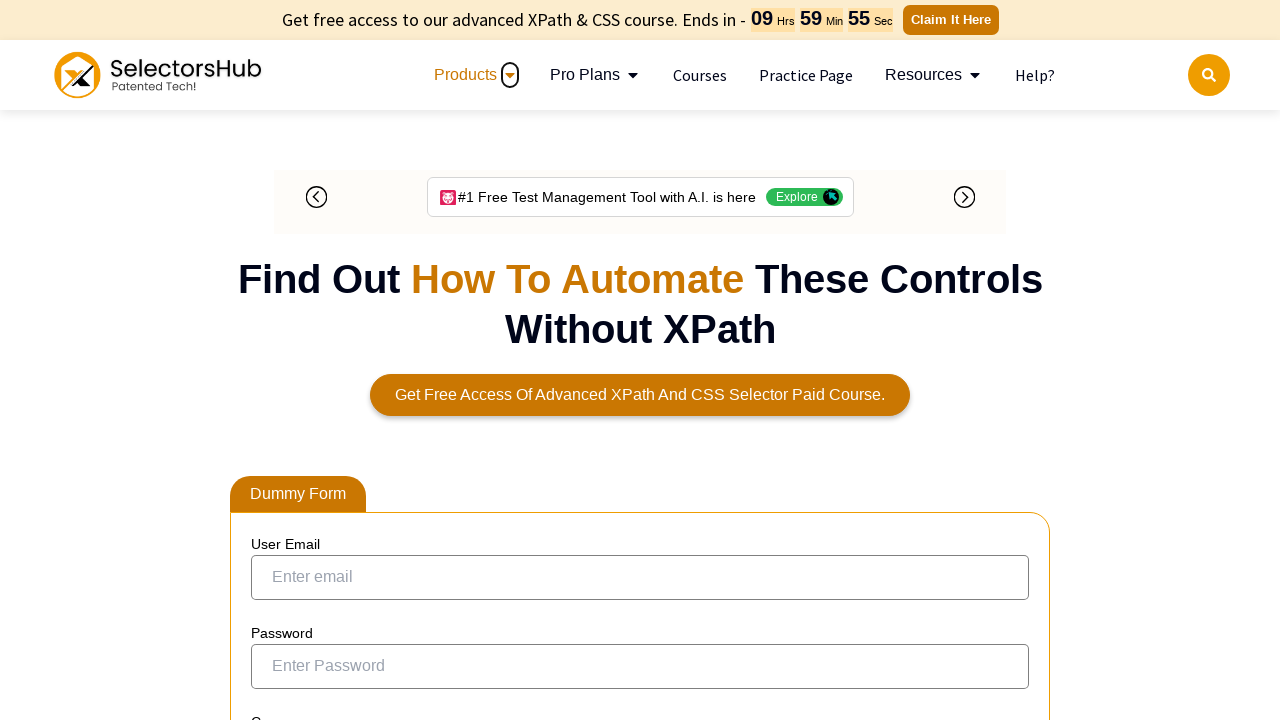

Waited for main container div#userName to be visible
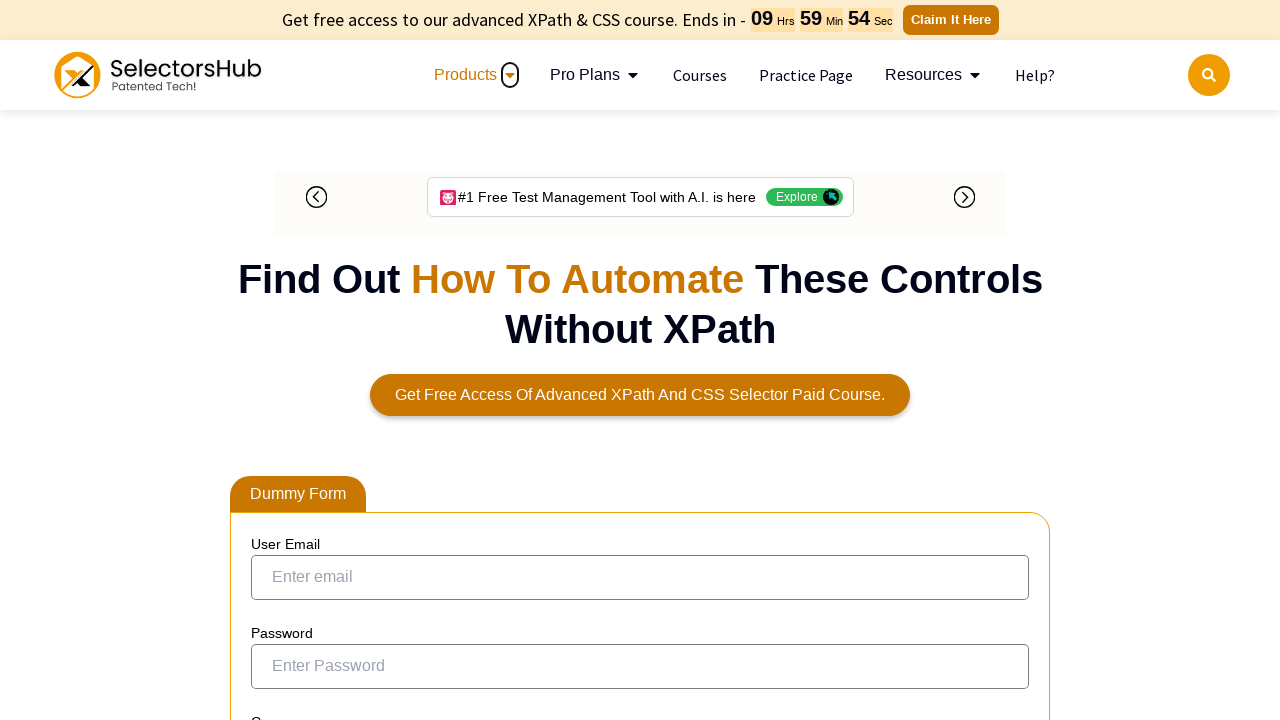

Scrolled to username section
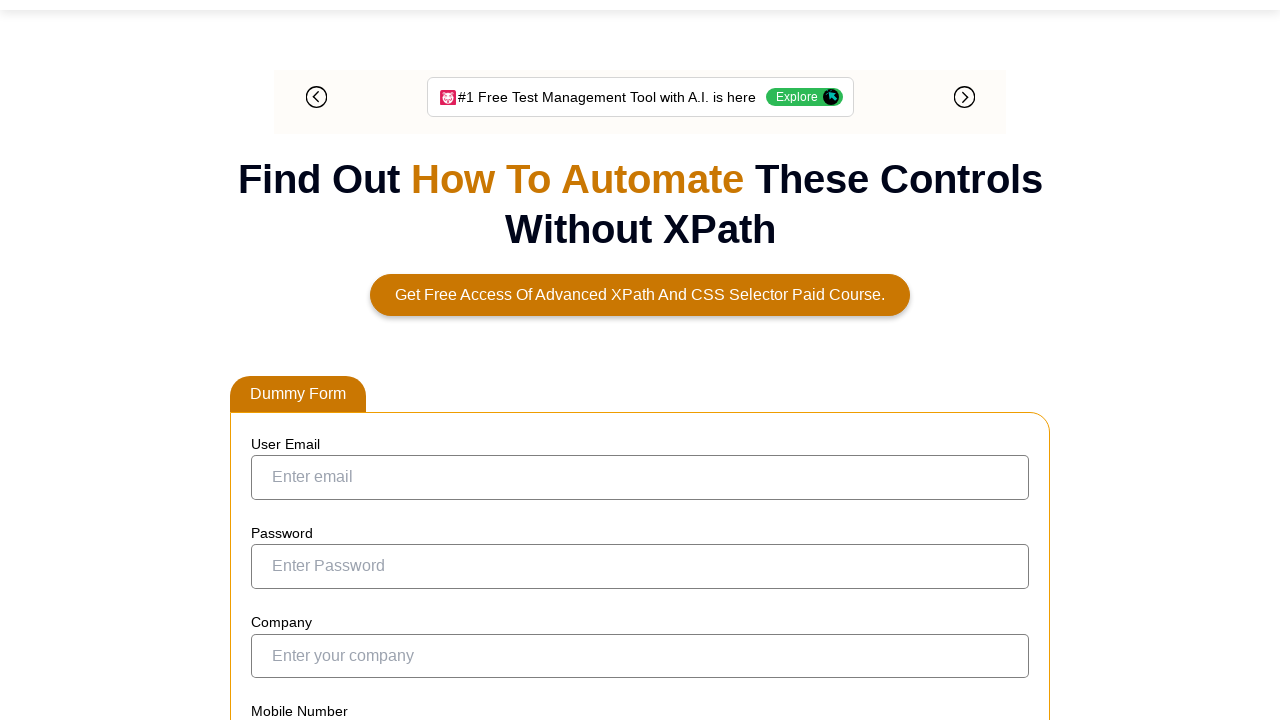

Filled username field 'Siva' in shadow DOM element
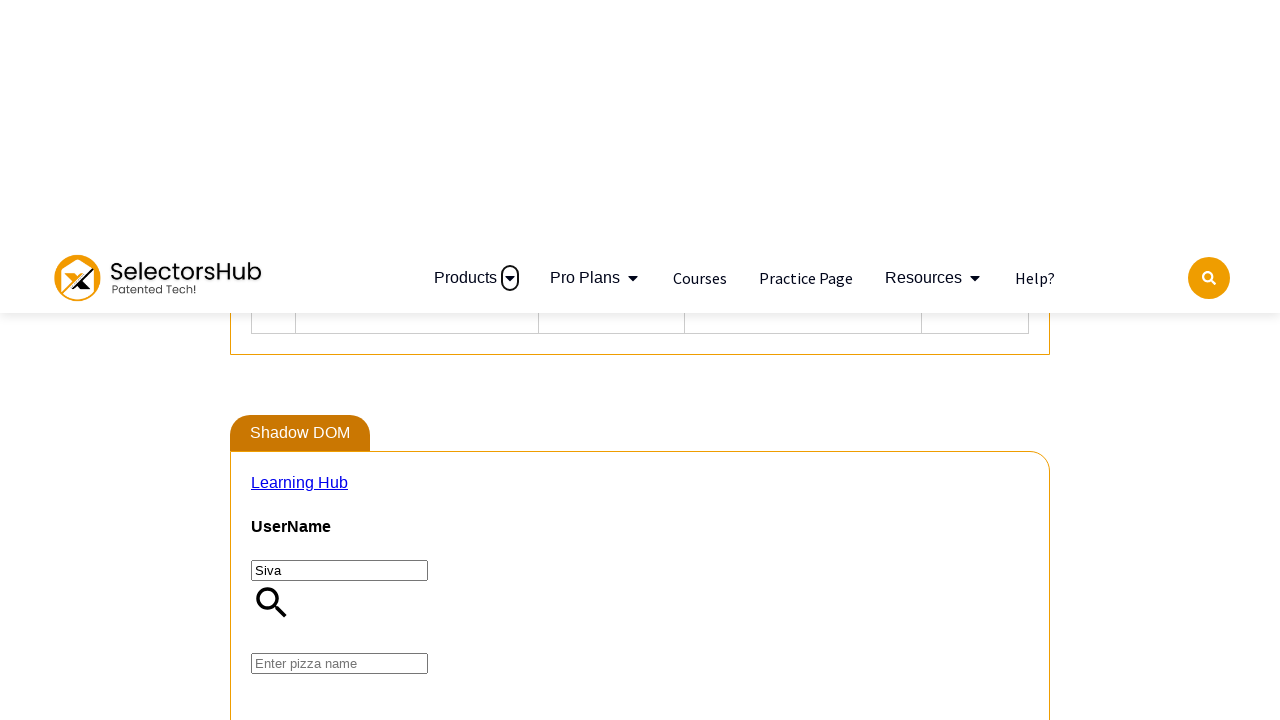

Filled pizza field 'mcdonalds' in nested shadow DOM element
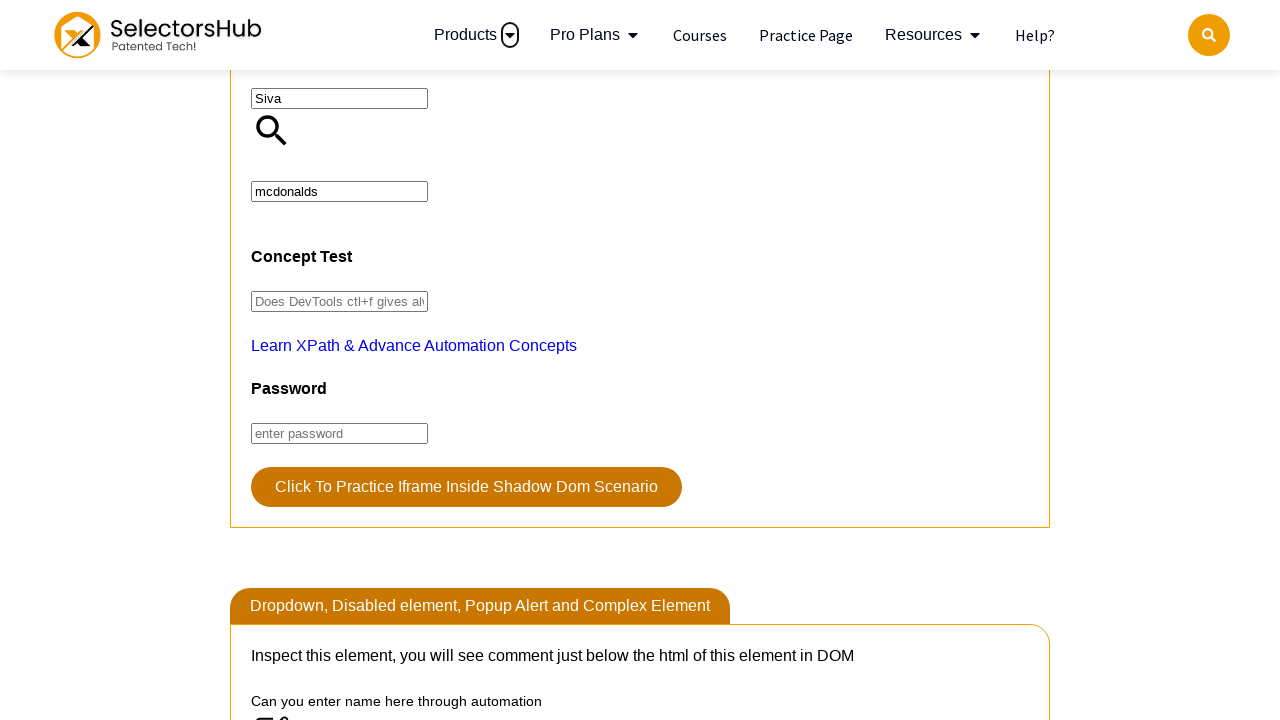

Scrolled down by 150 pixels
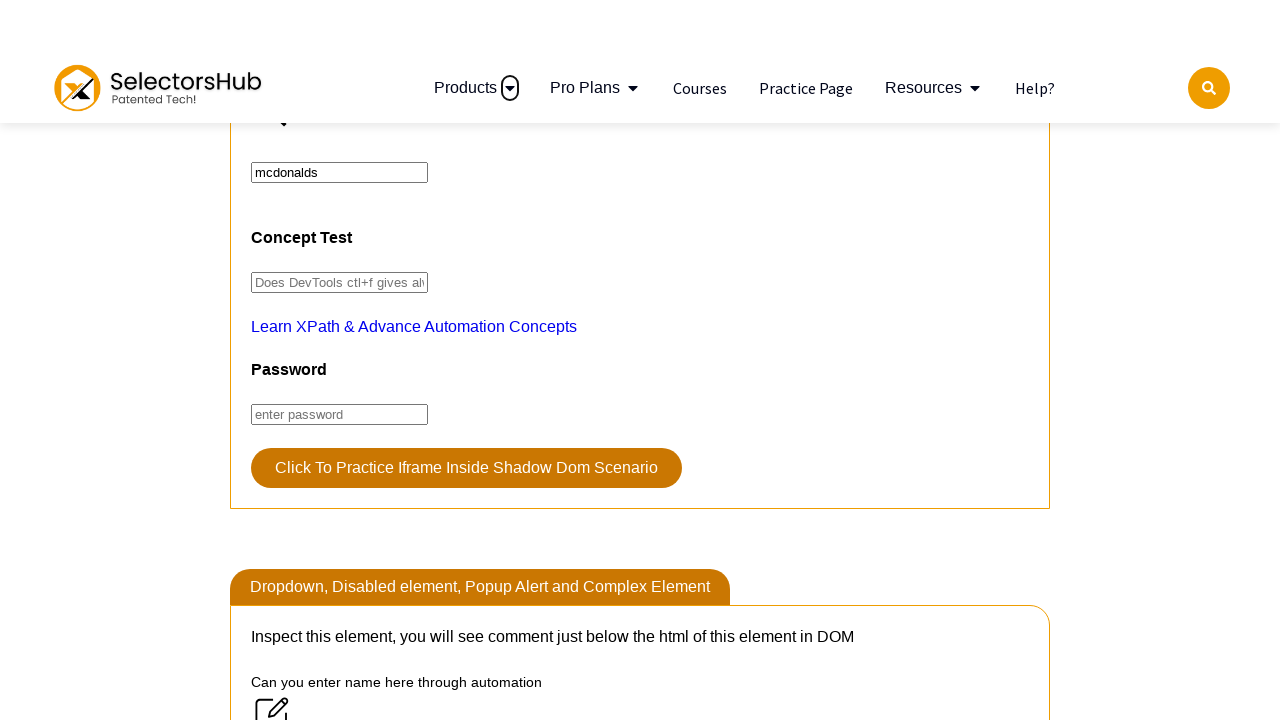

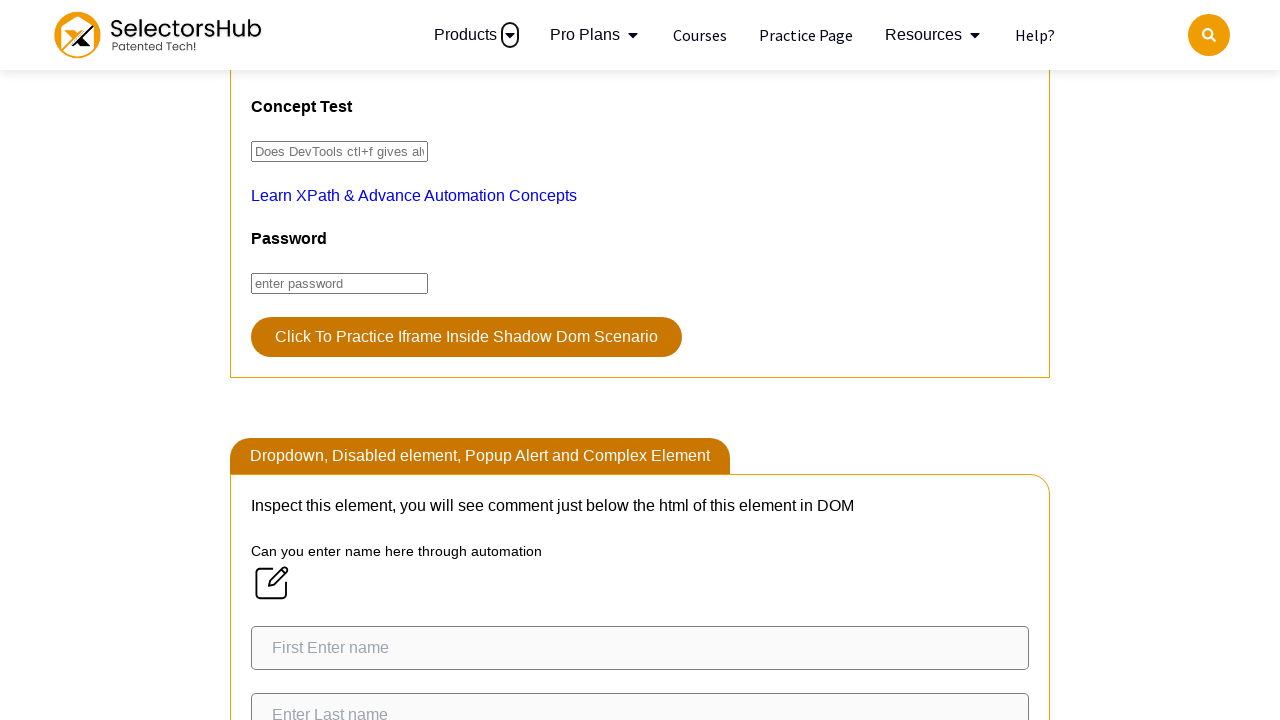